Navigates to an automation practice page and locates a broken link element to verify its presence

Starting URL: https://rahulshettyacademy.com/AutomationPractice/

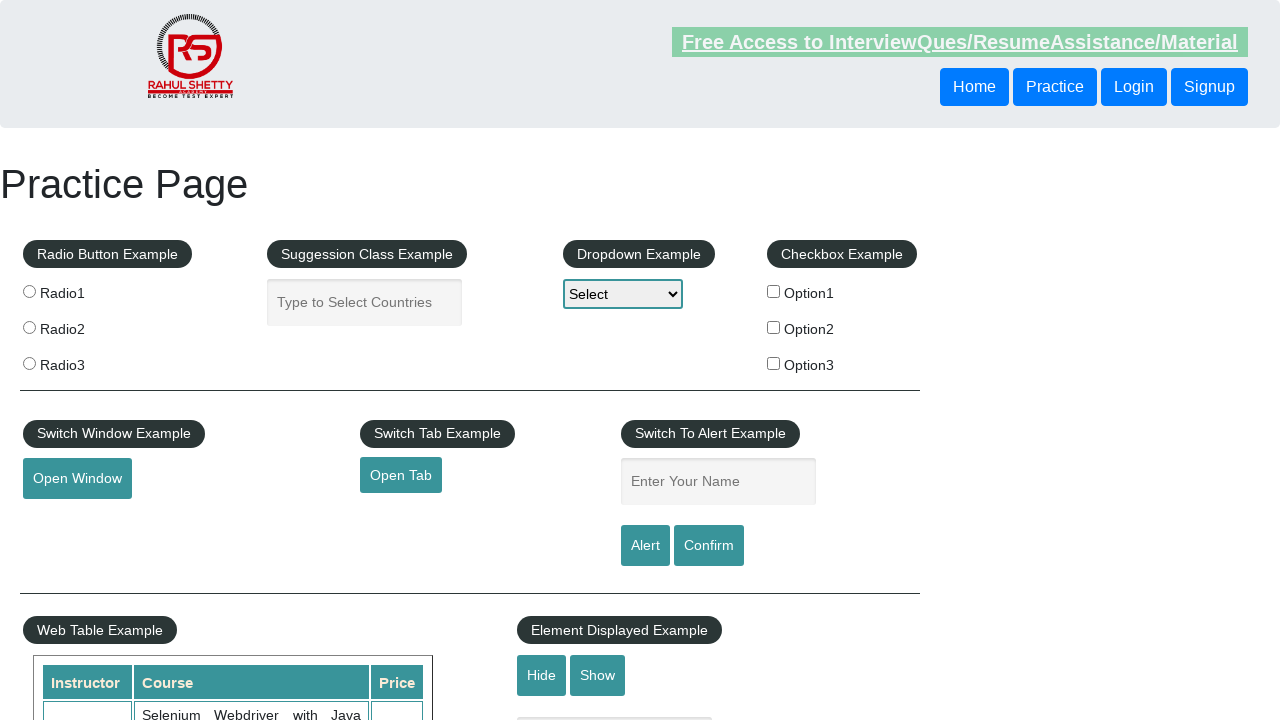

Navigated to automation practice page
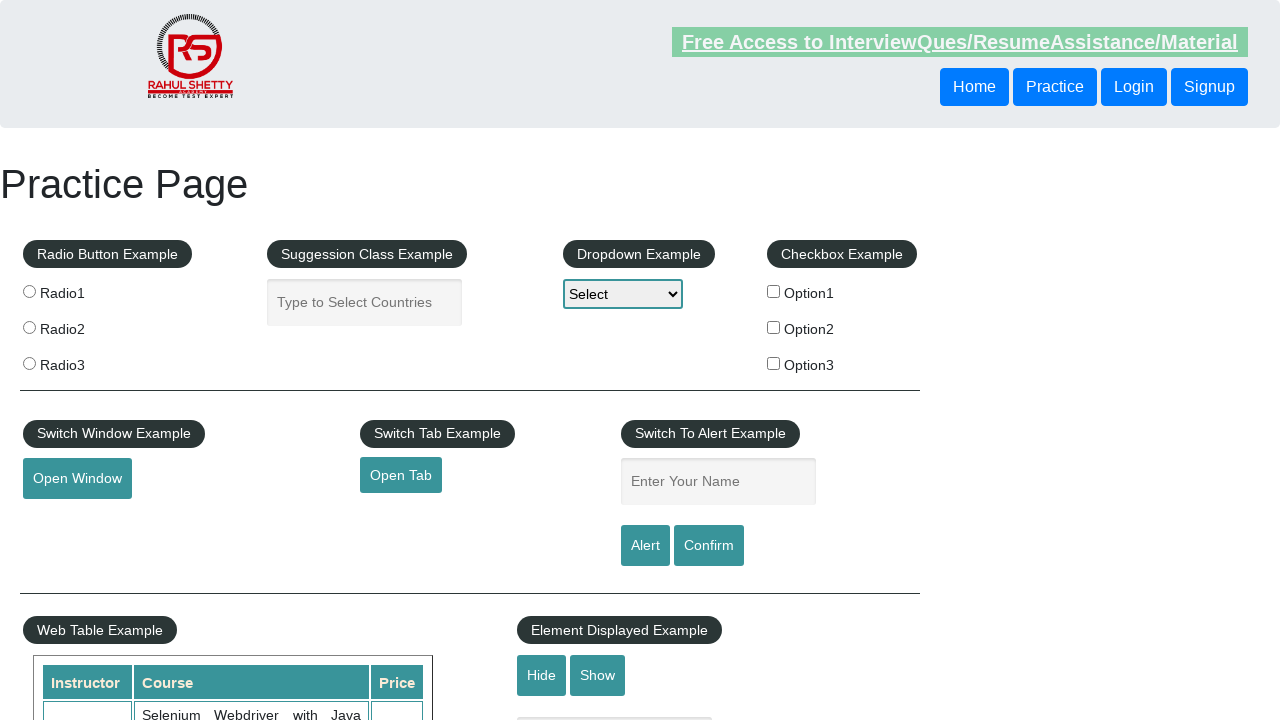

Located broken link element
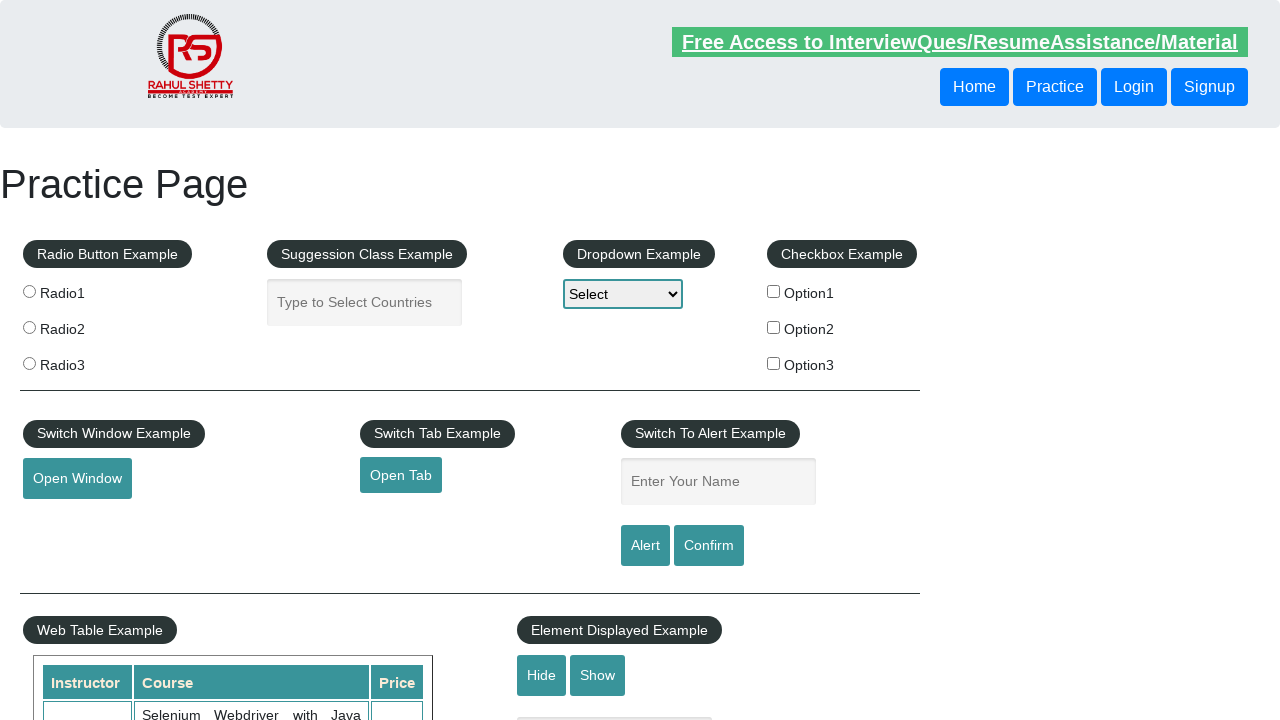

Waited for broken link element to be available
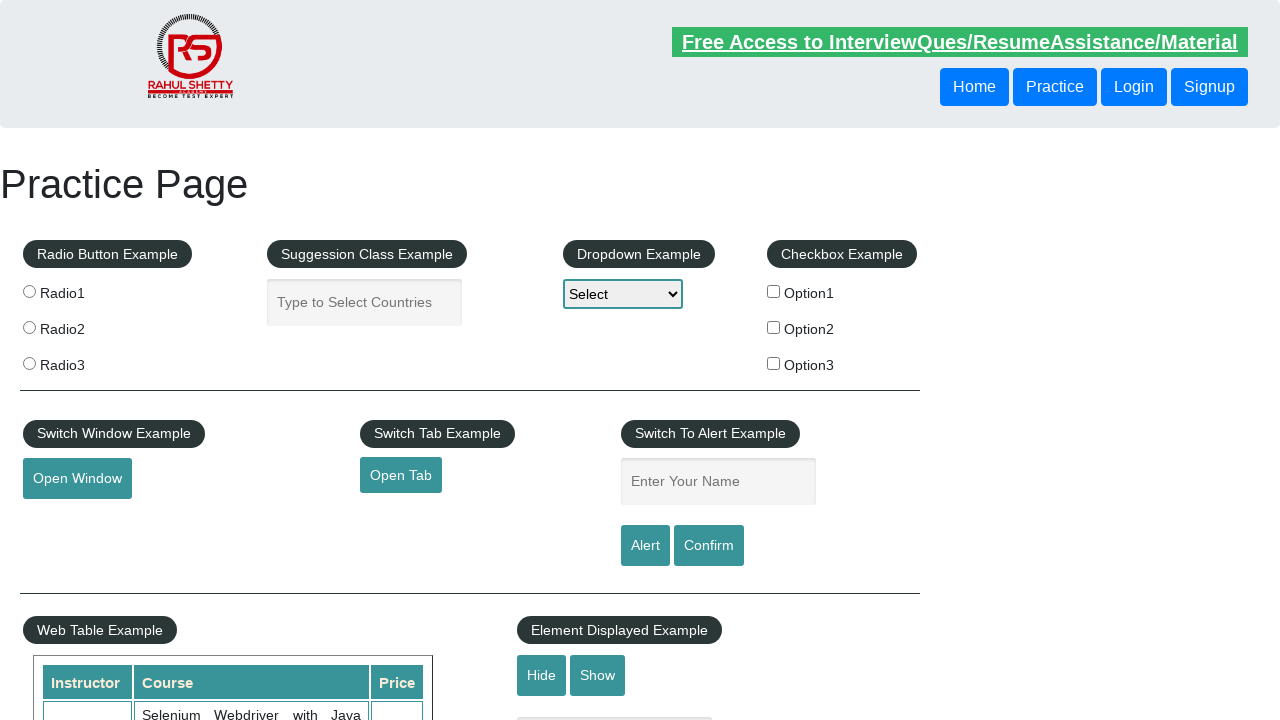

Retrieved href attribute from broken link: https://rahulshettyacademy.com/brokenlink
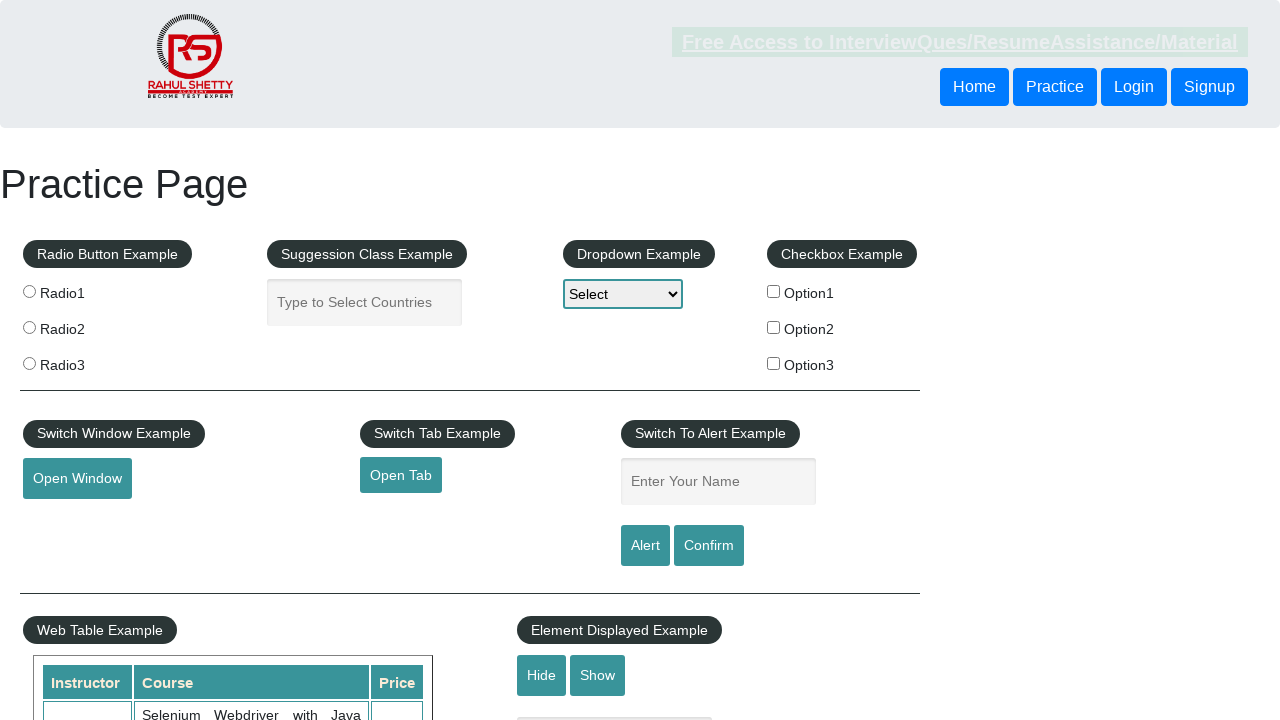

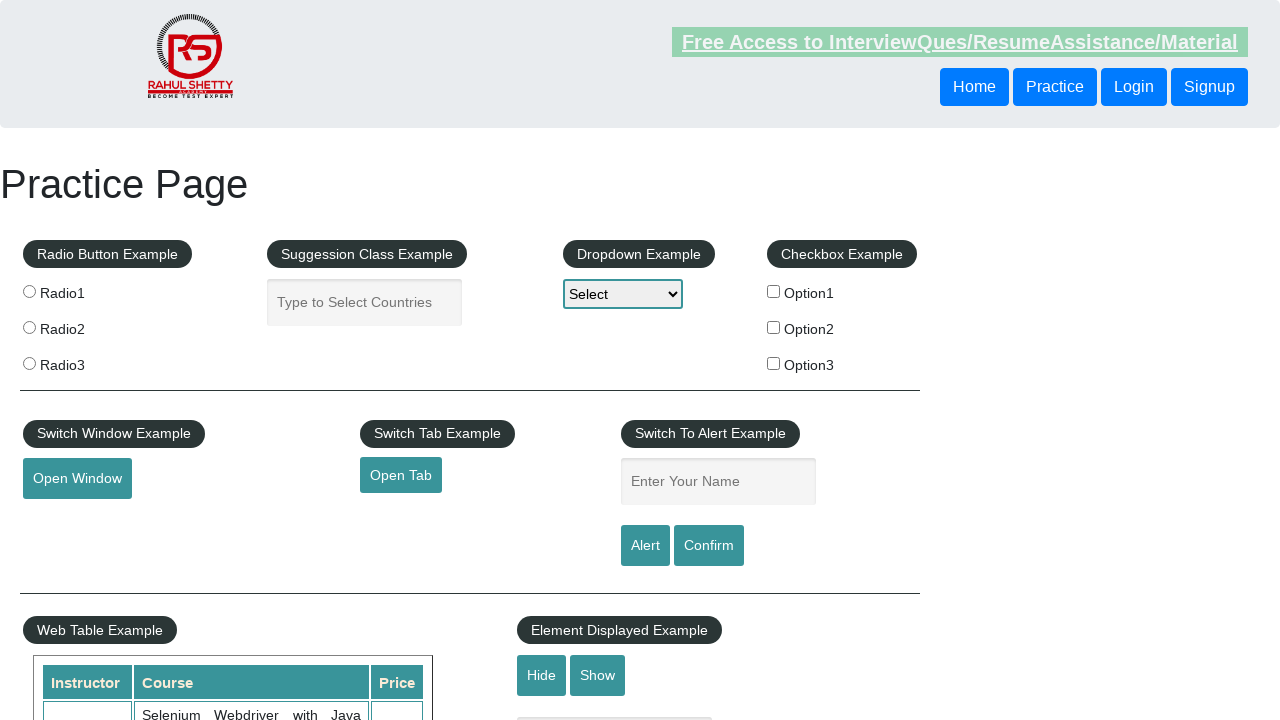